Tests JavaScript confirm dialog by clicking a button to trigger it, verifying the dialog appears, and dismissing it.

Starting URL: https://bonigarcia.dev/selenium-webdriver-java/dialog-boxes.html

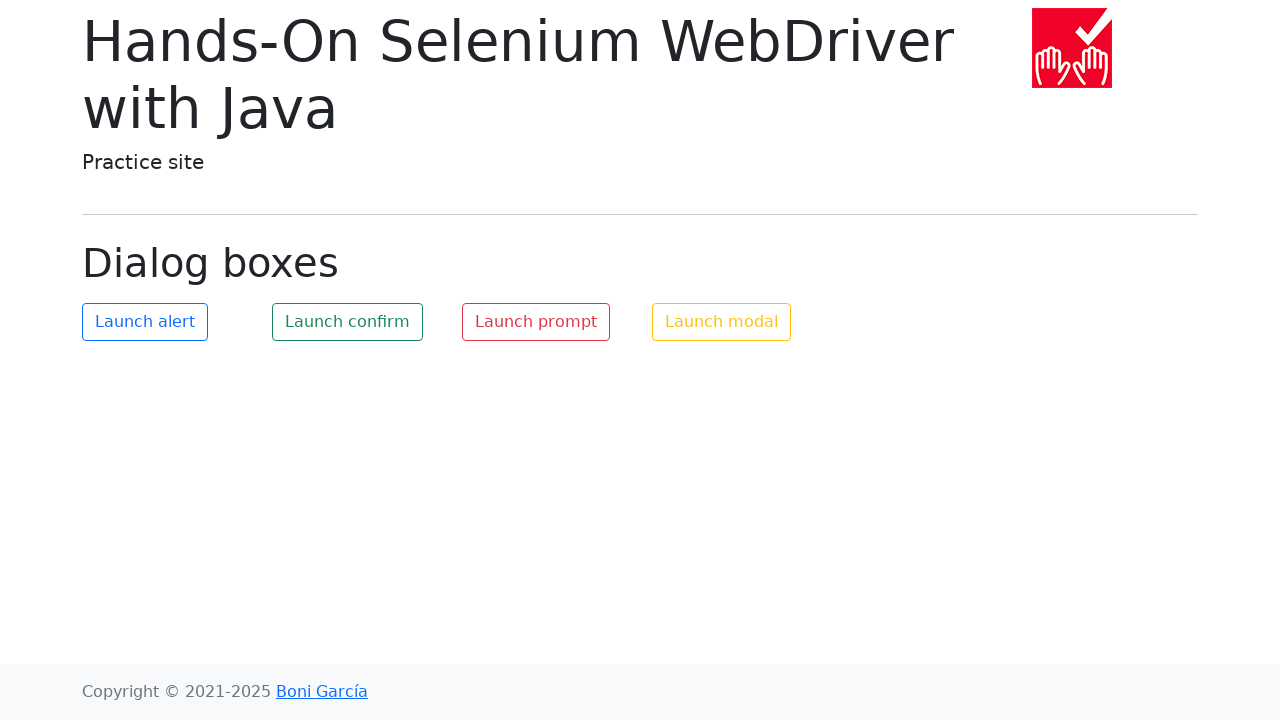

Verified confirm dialog message is 'Is this correct?'
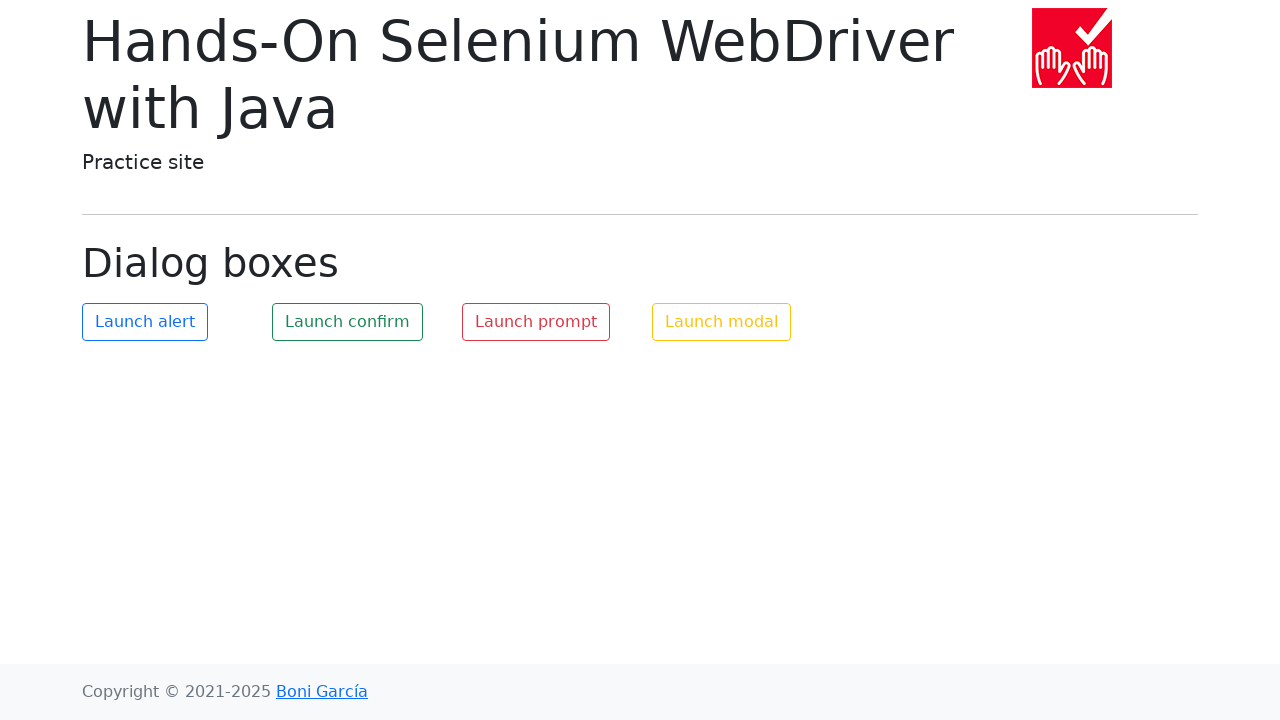

Clicked the confirm button to trigger the dialog at (348, 322) on #my-confirm
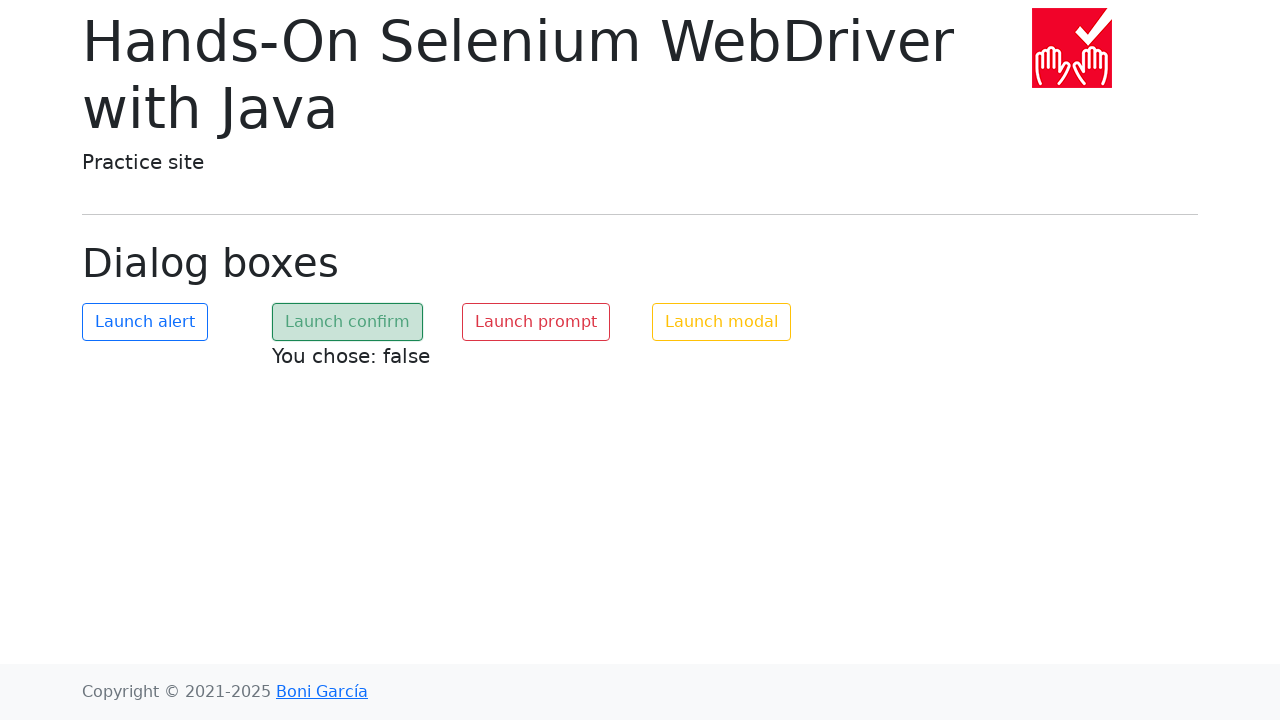

Waited for dialog interaction to complete
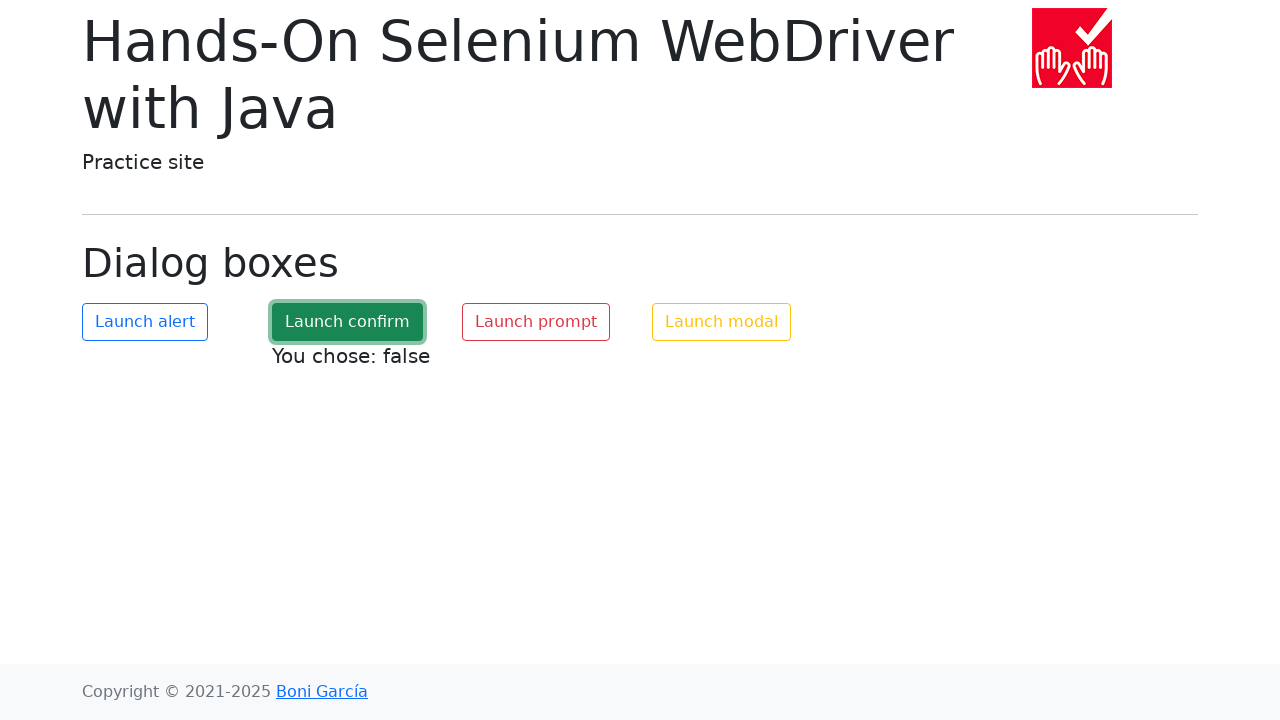

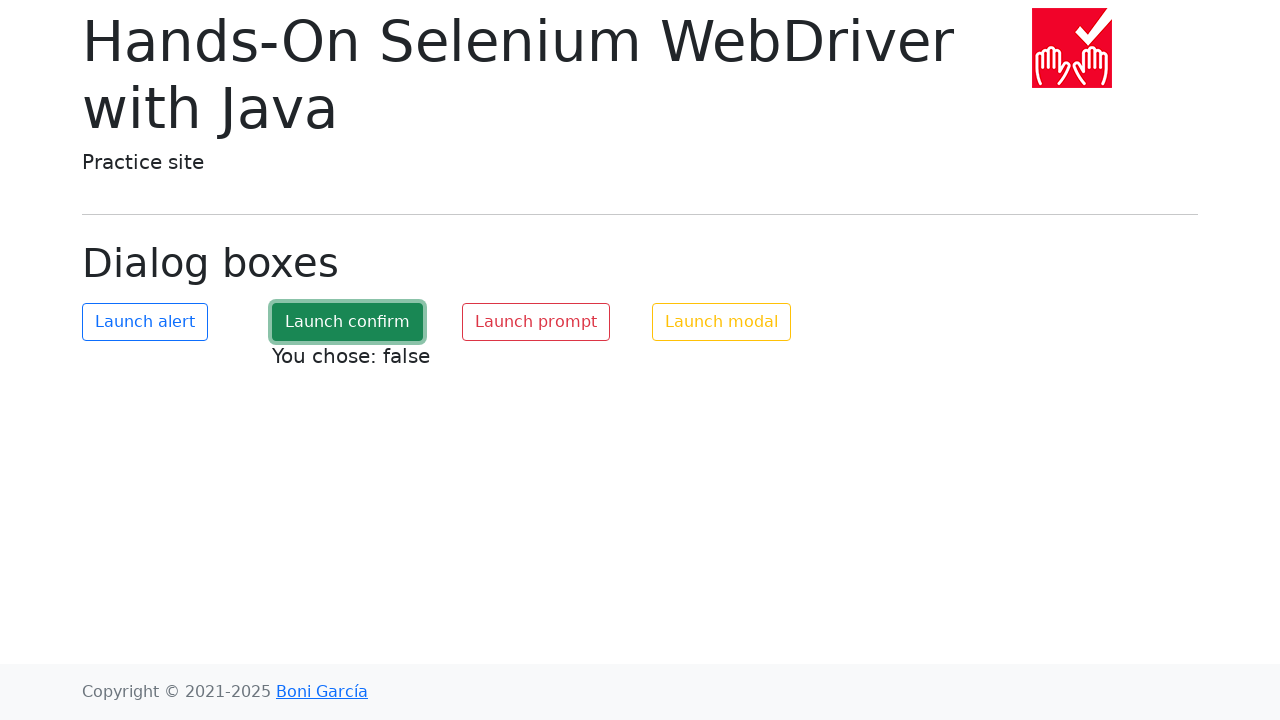